Tests Hacker News search with a query expected to return no results using special characters

Starting URL: https://news.ycombinator.com

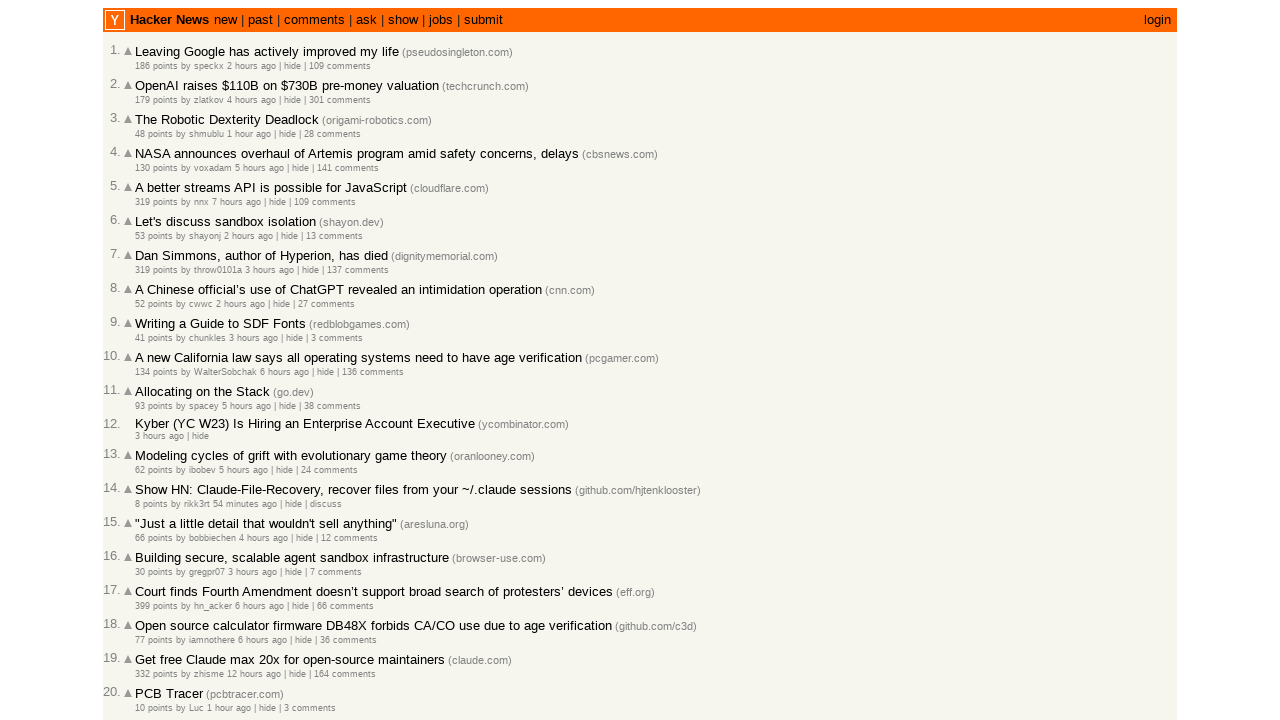

Filled search box with special characters query '?*^^%' expected to return no results on input[name='q']
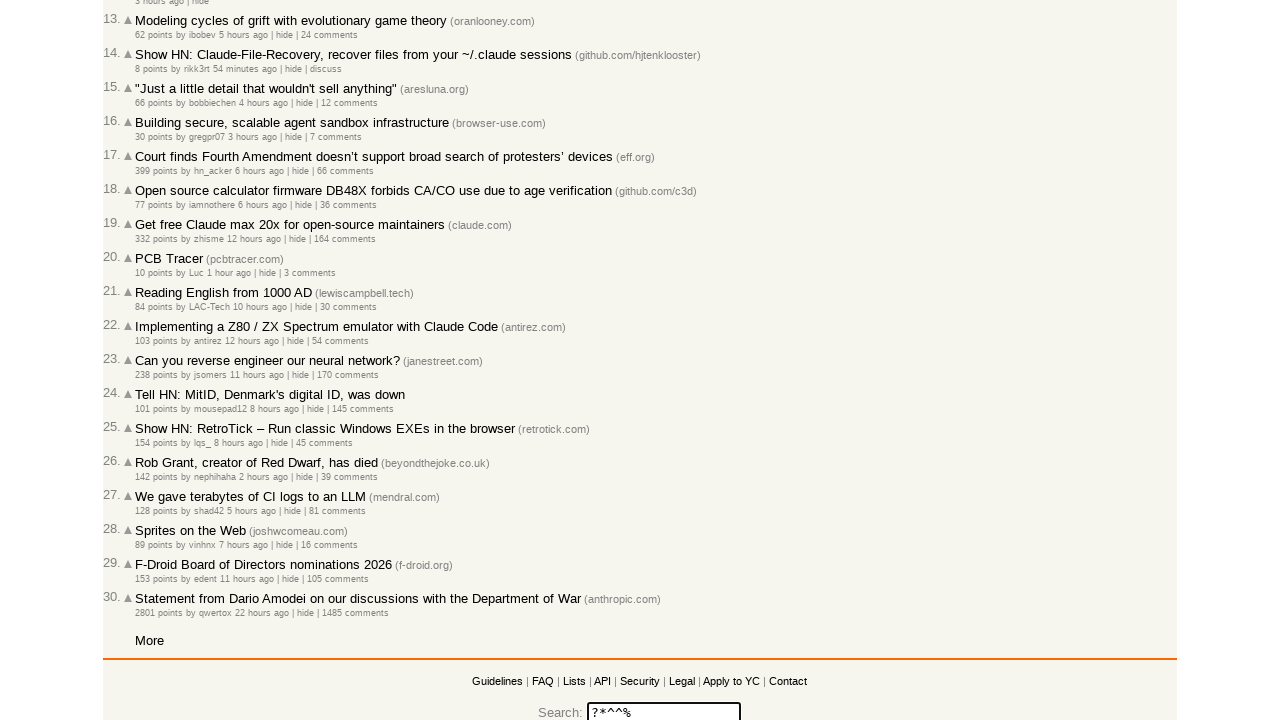

Pressed Enter to submit search query on input[name='q']
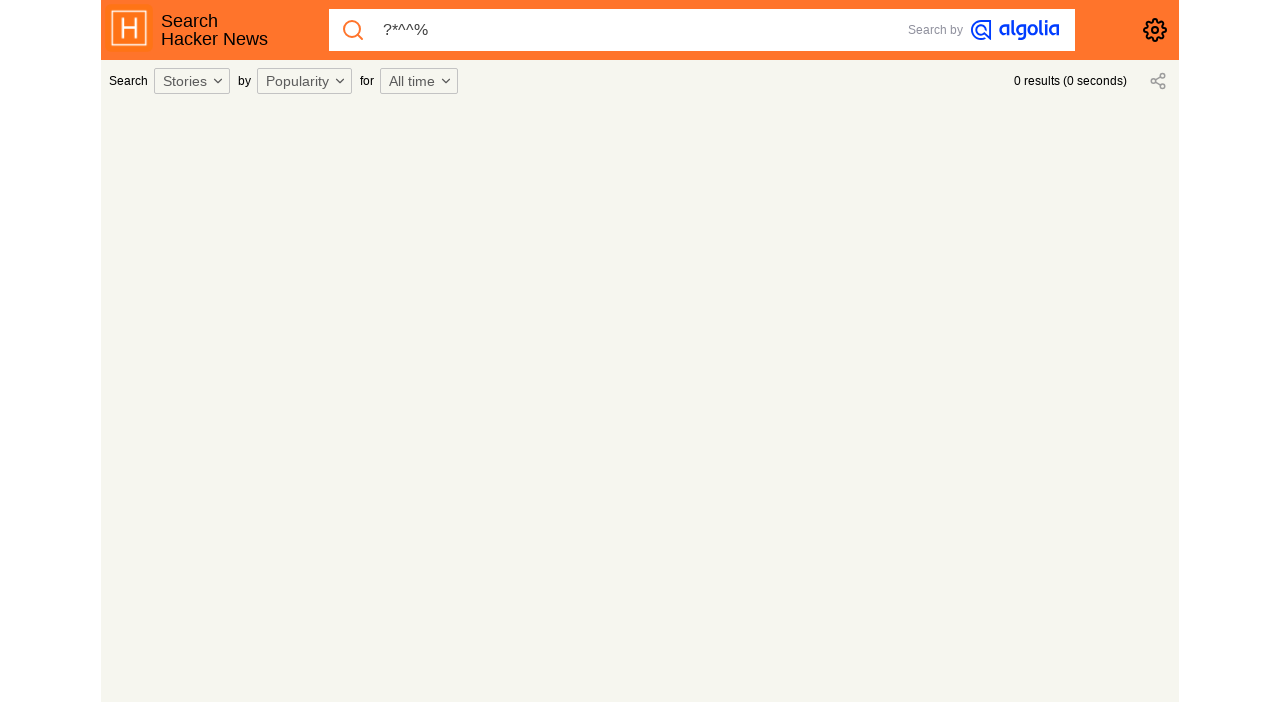

Waited for search results page to load (networkidle)
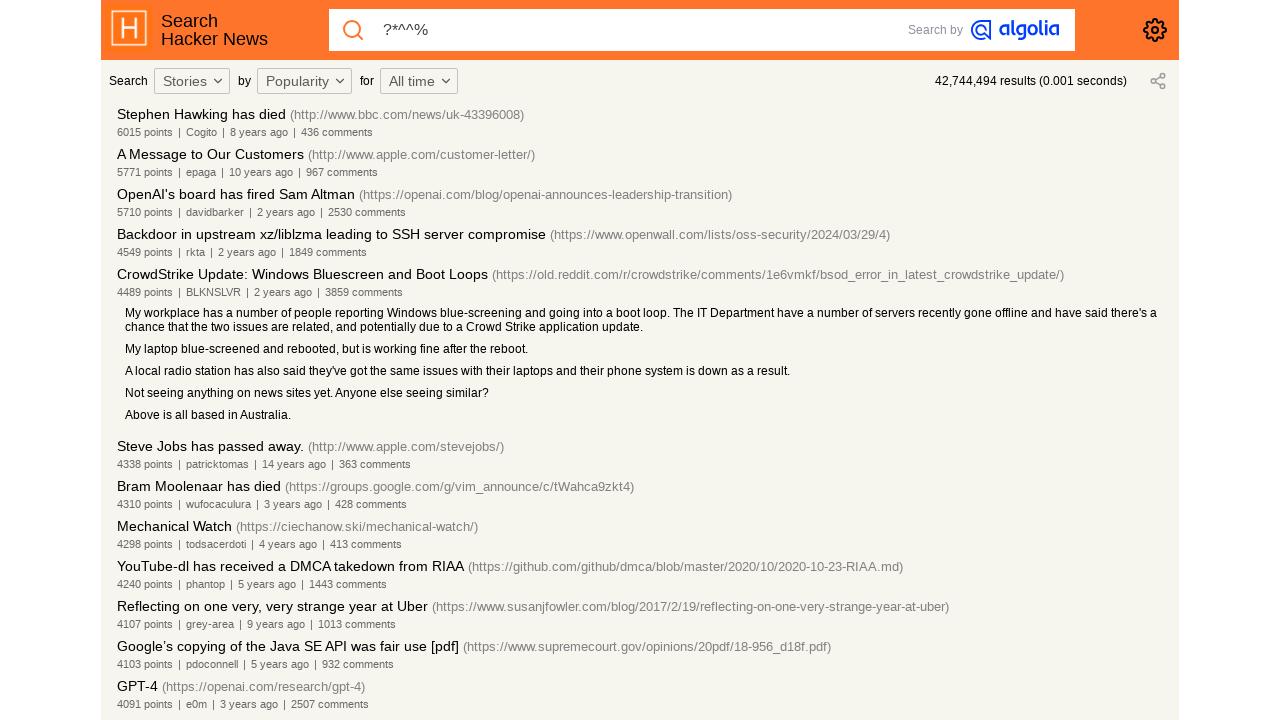

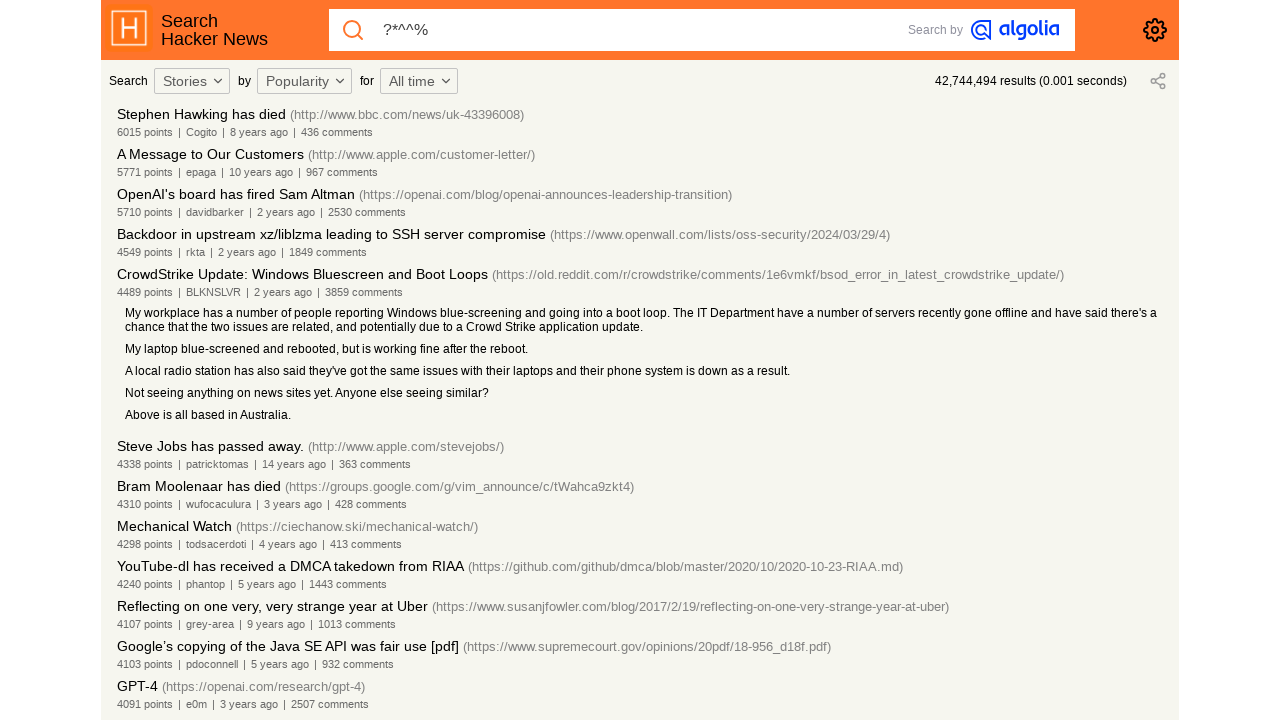